Tests window handling functionality by clicking to open a new window, switching between parent and child windows, and verifying content in each window

Starting URL: https://the-internet.herokuapp.com/

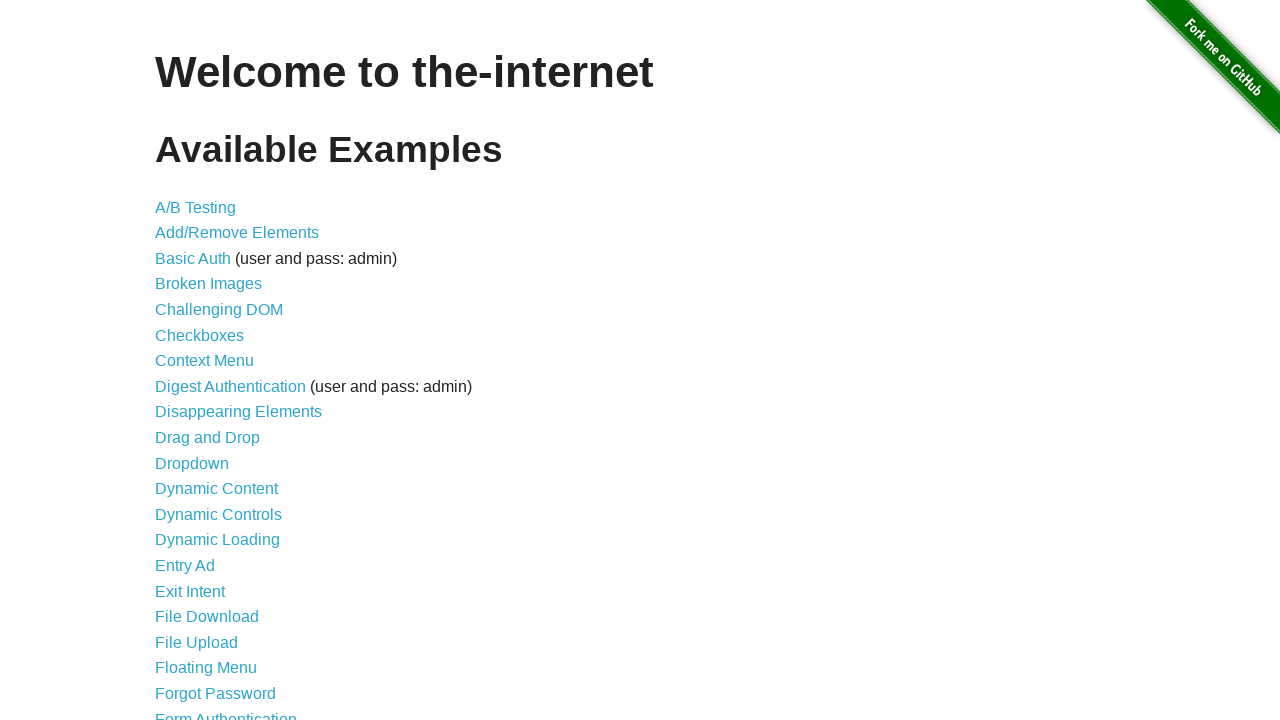

Clicked on 'Multiple Windows' link at (218, 369) on xpath=//a[text()='Multiple Windows']
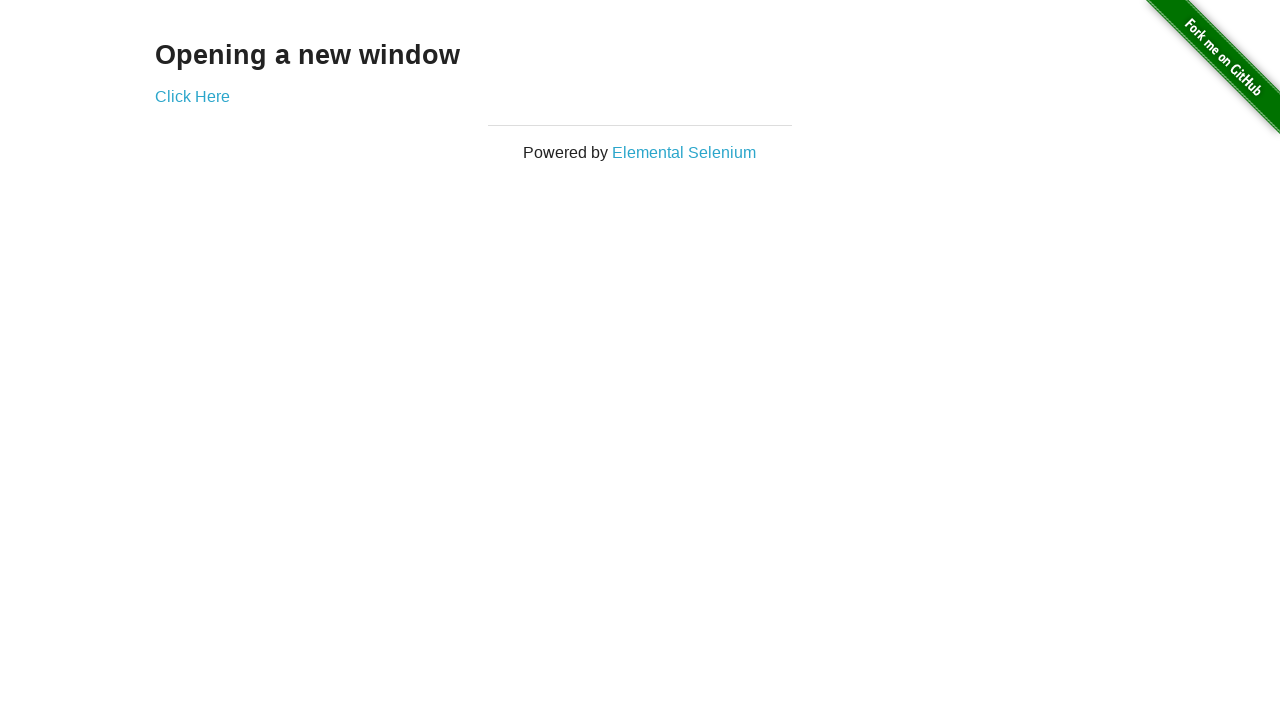

Clicked 'Click Here' link to open new window at (192, 96) on xpath=//a[text()='Click Here']
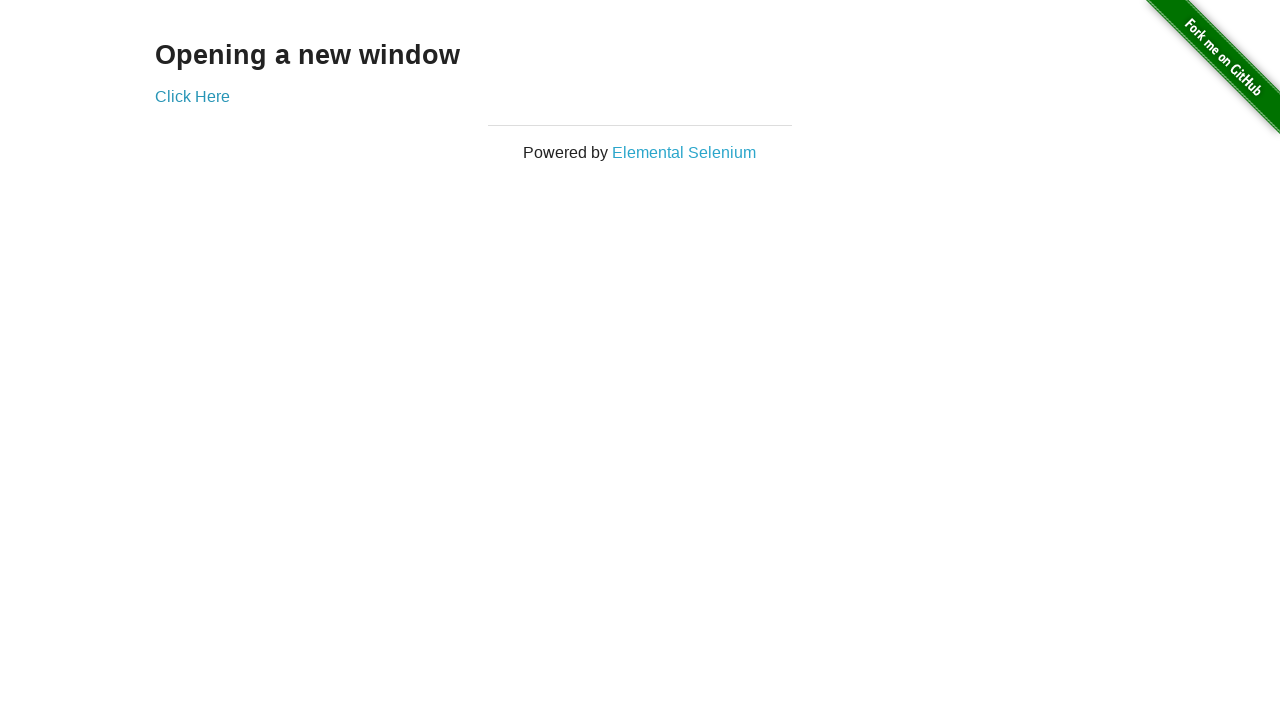

Captured new child window/page
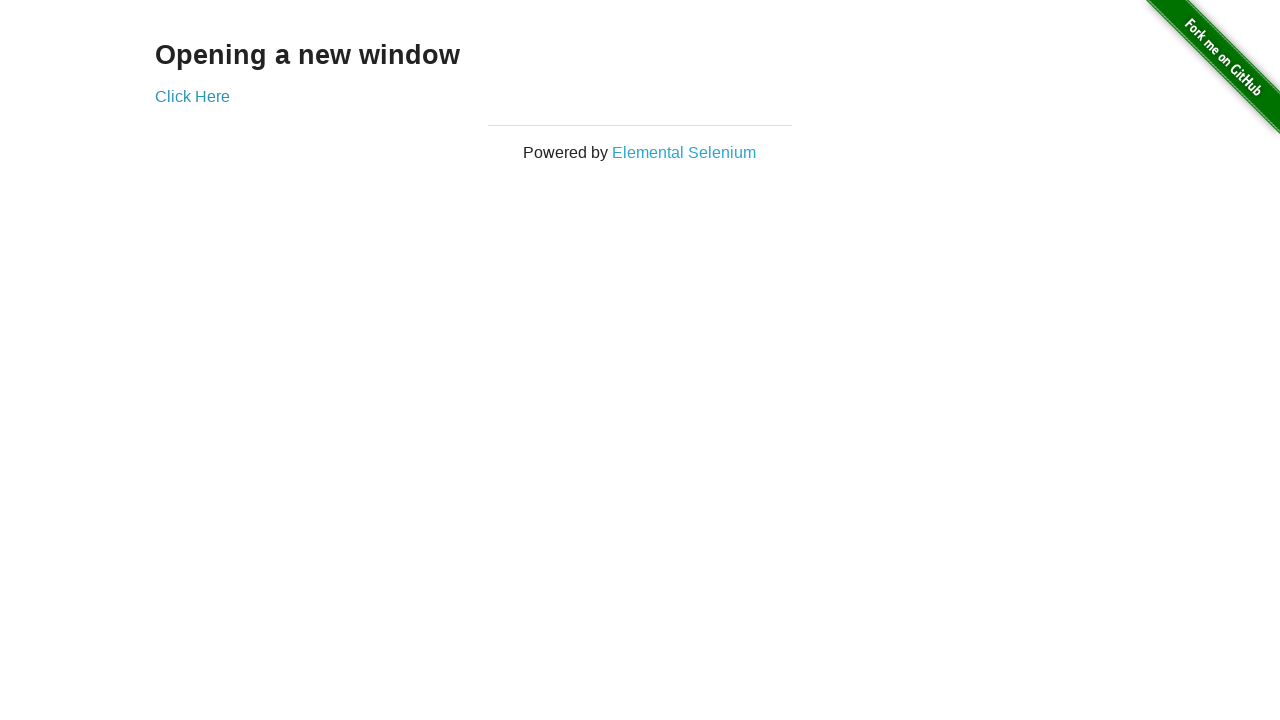

Child window loaded and h3 element appeared
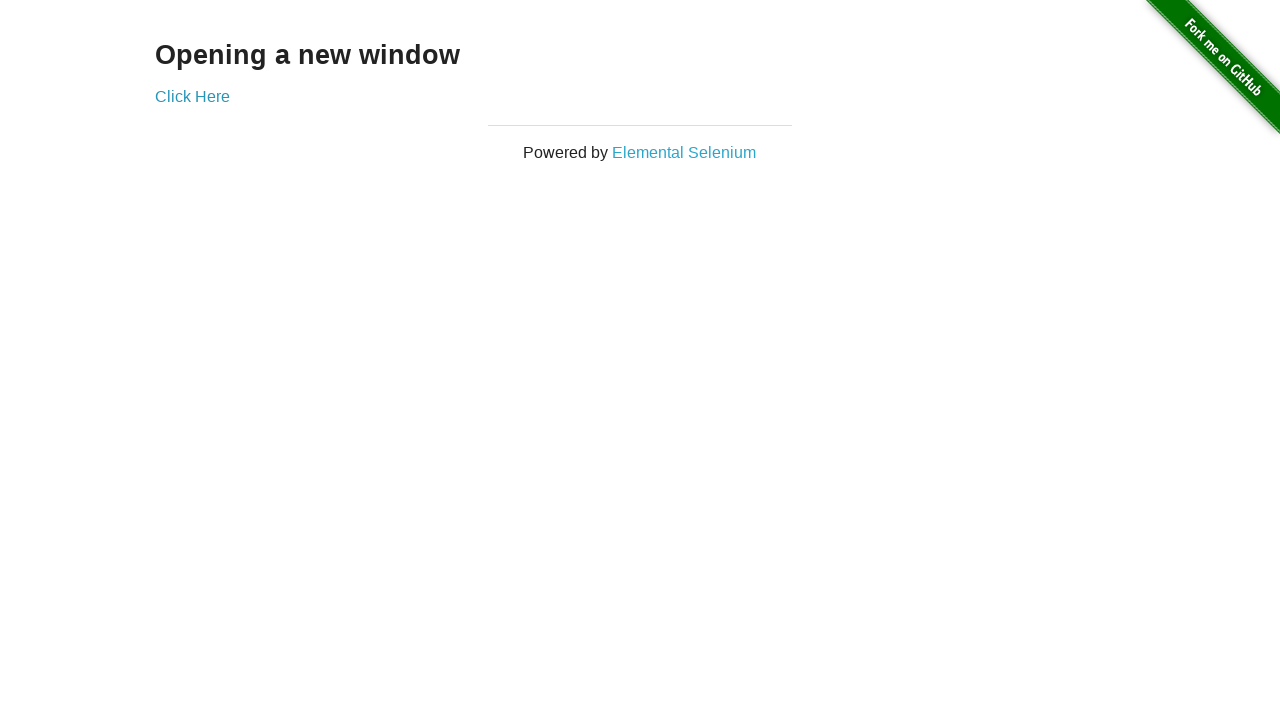

Retrieved text content from h3 element in child window
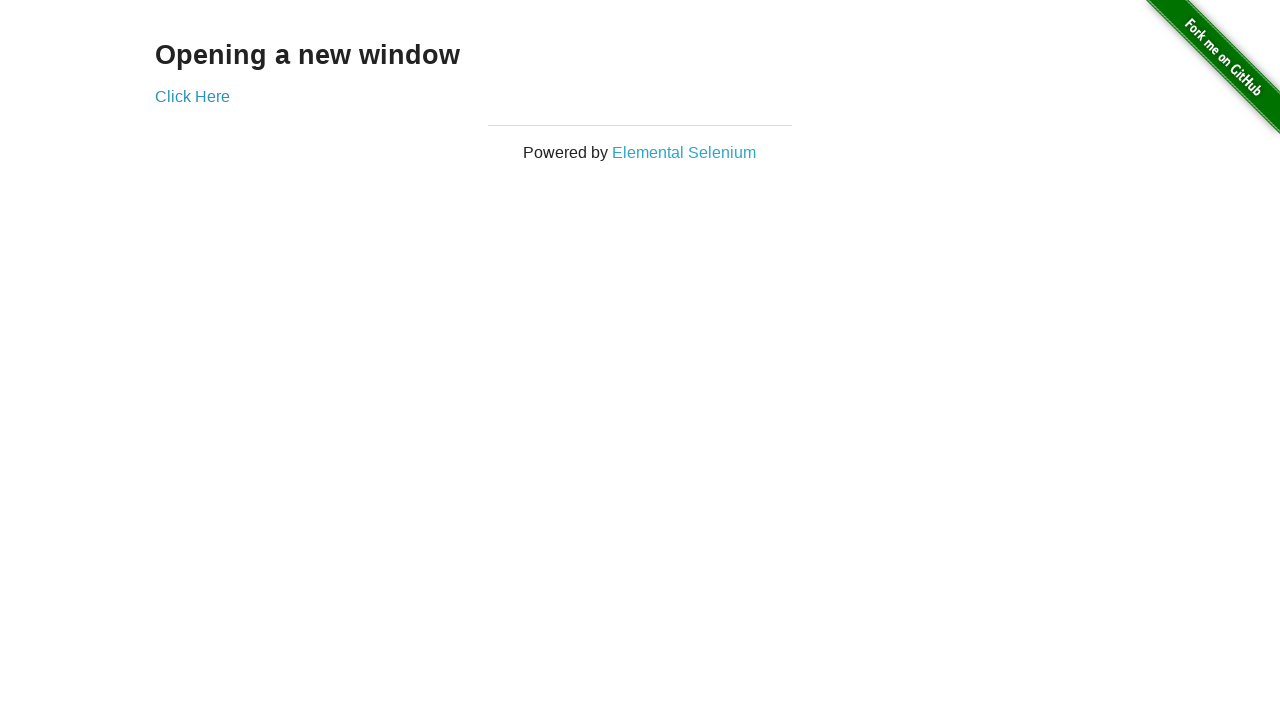

Switched focus back to parent window
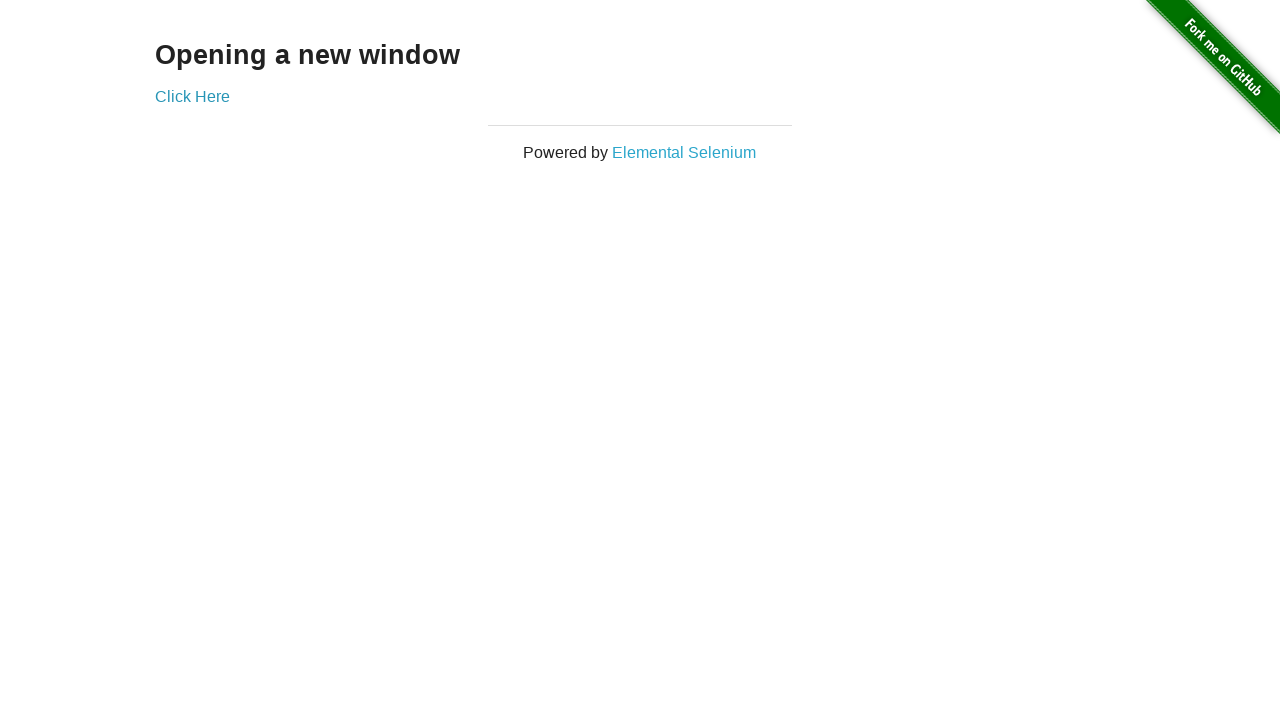

Parent window h3 element is ready
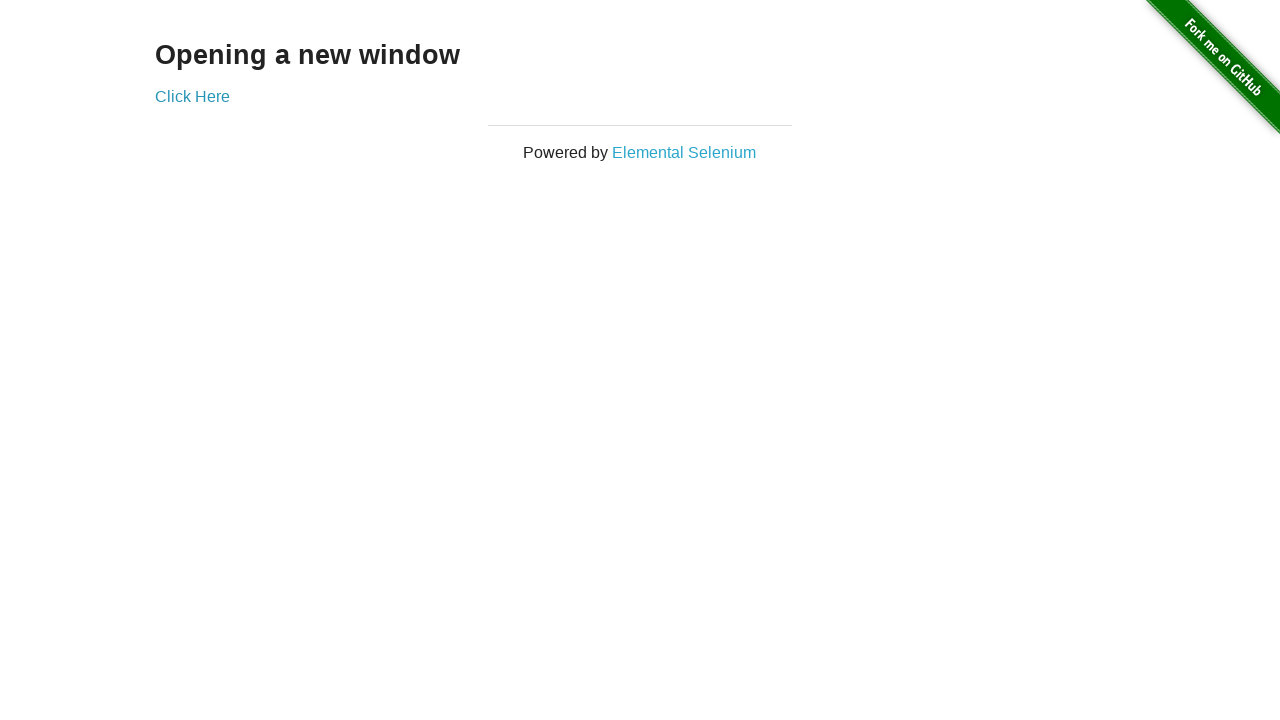

Retrieved text content from h3 element in parent window
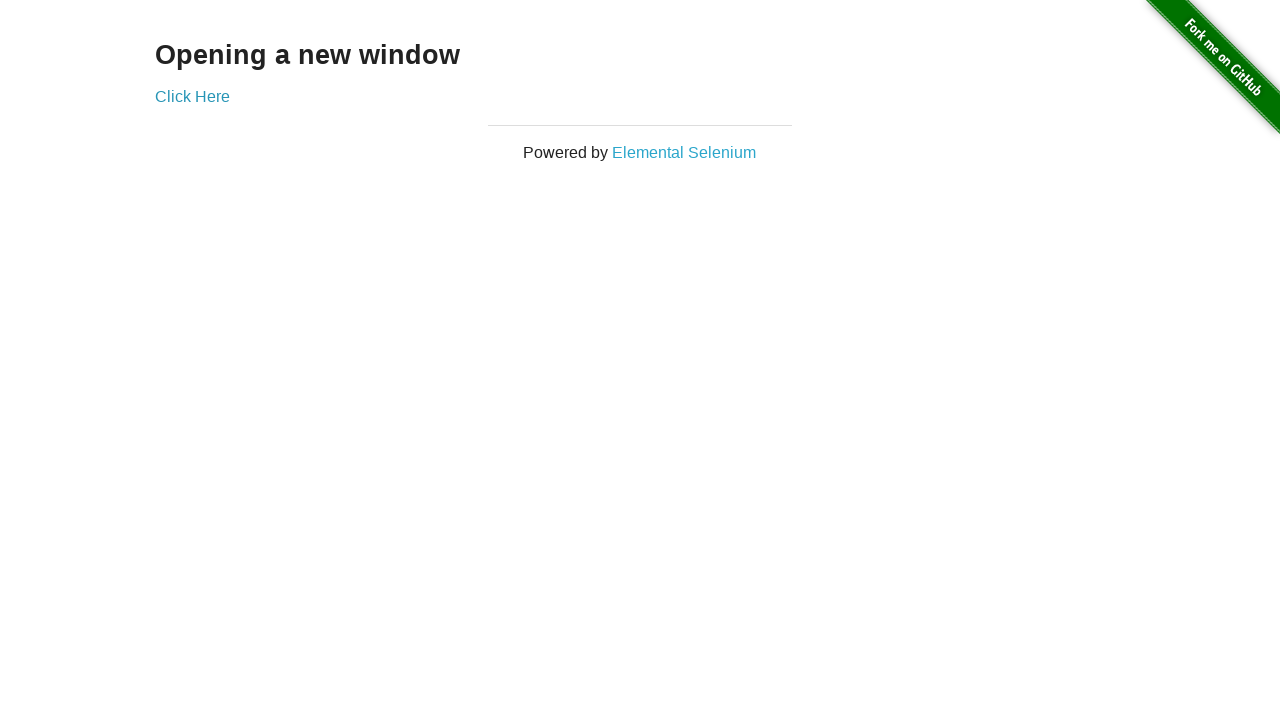

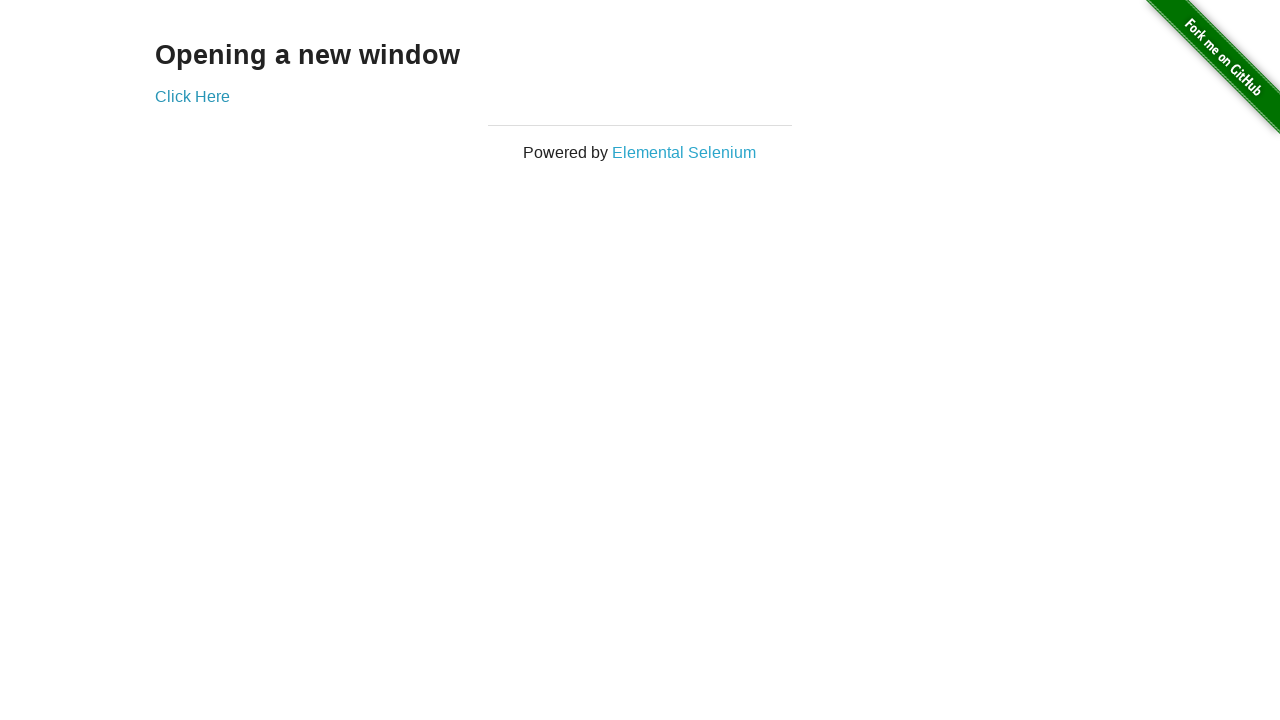